Tests JavaScript prompt dialog by triggering it, entering text, and accepting it

Starting URL: https://automationfc.github.io/basic-form/index.html

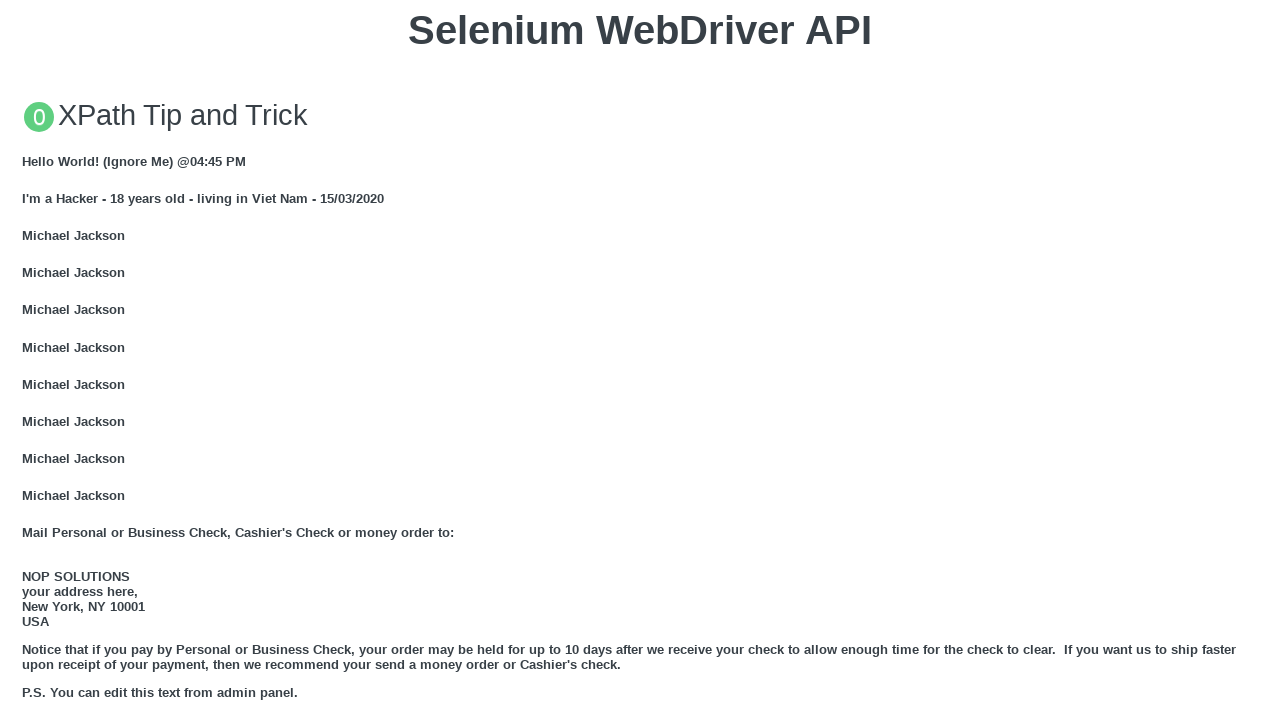

Set up dialog handler for JavaScript prompt
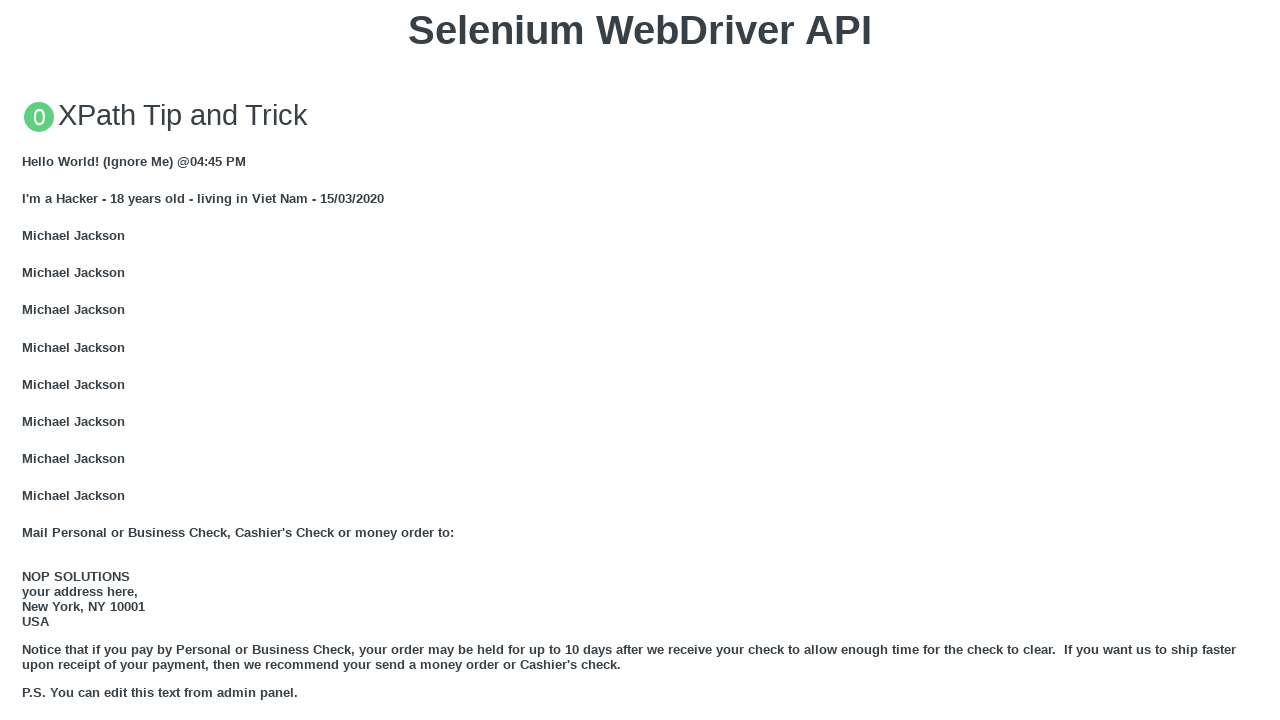

Clicked button to trigger JavaScript prompt dialog at (640, 360) on xpath=//button[text()='Click for JS Prompt']
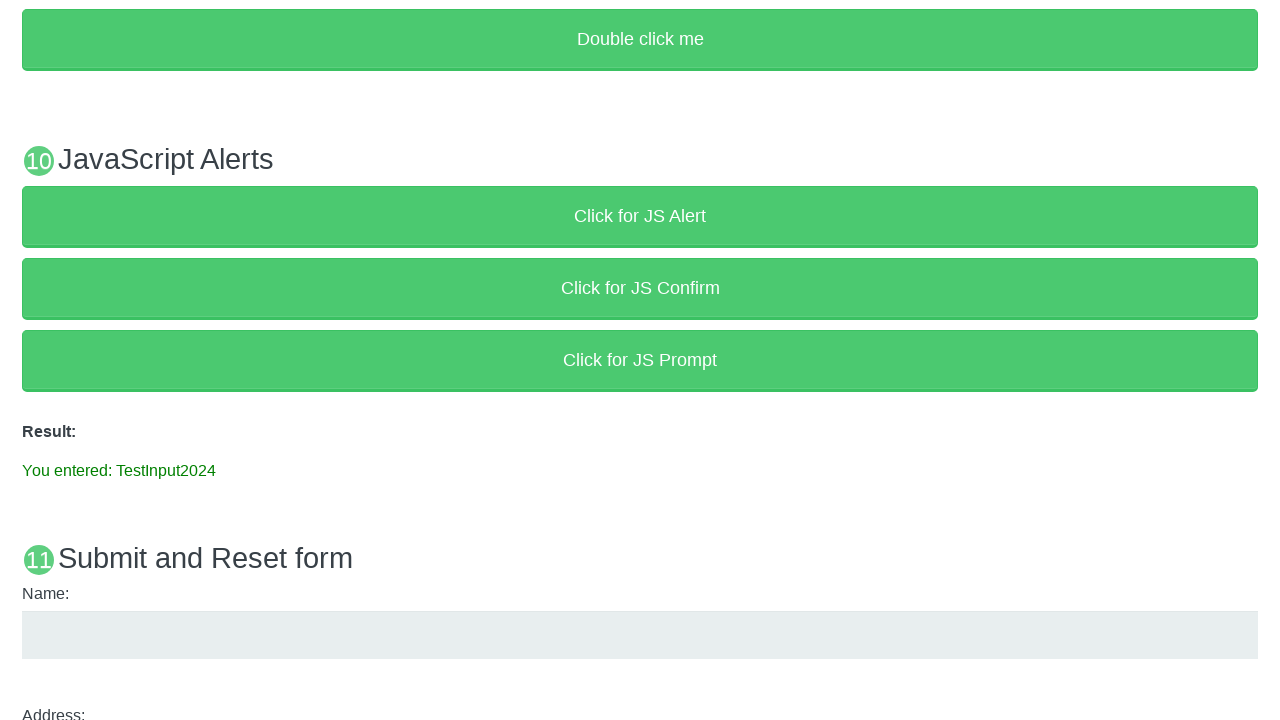

Waited for result element to appear
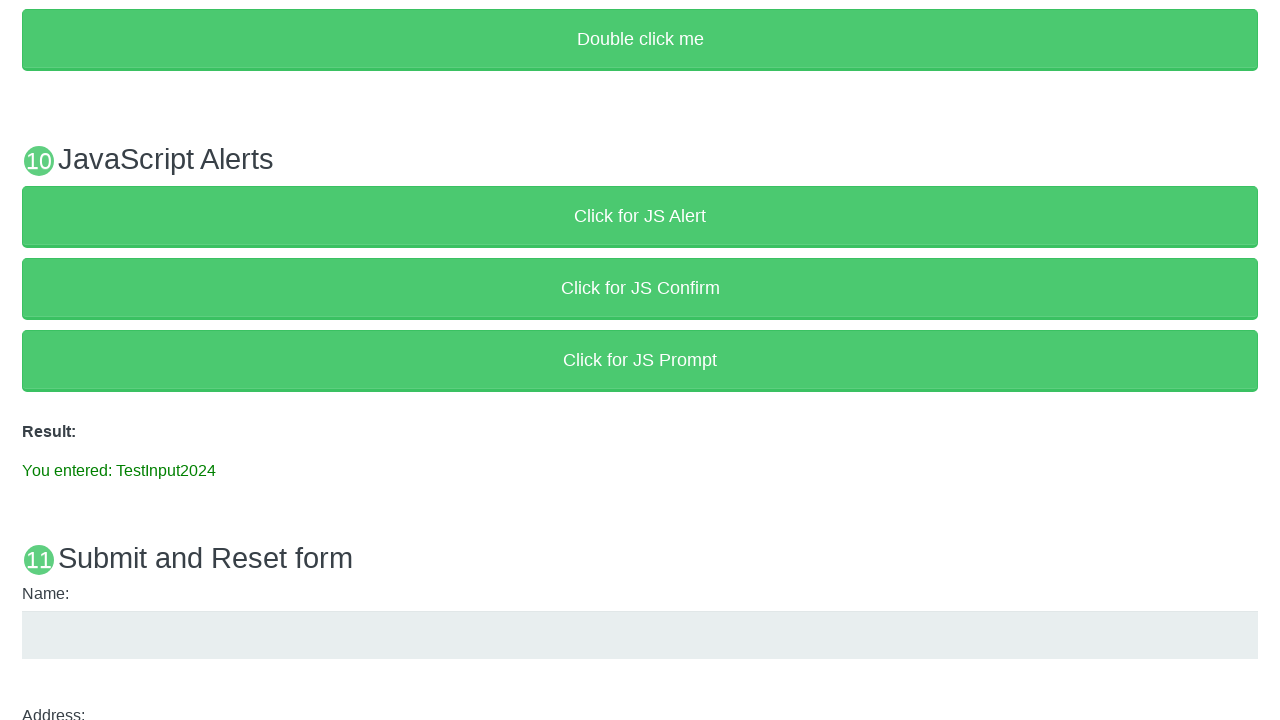

Verified that entered text 'TestInput2024' appears in result
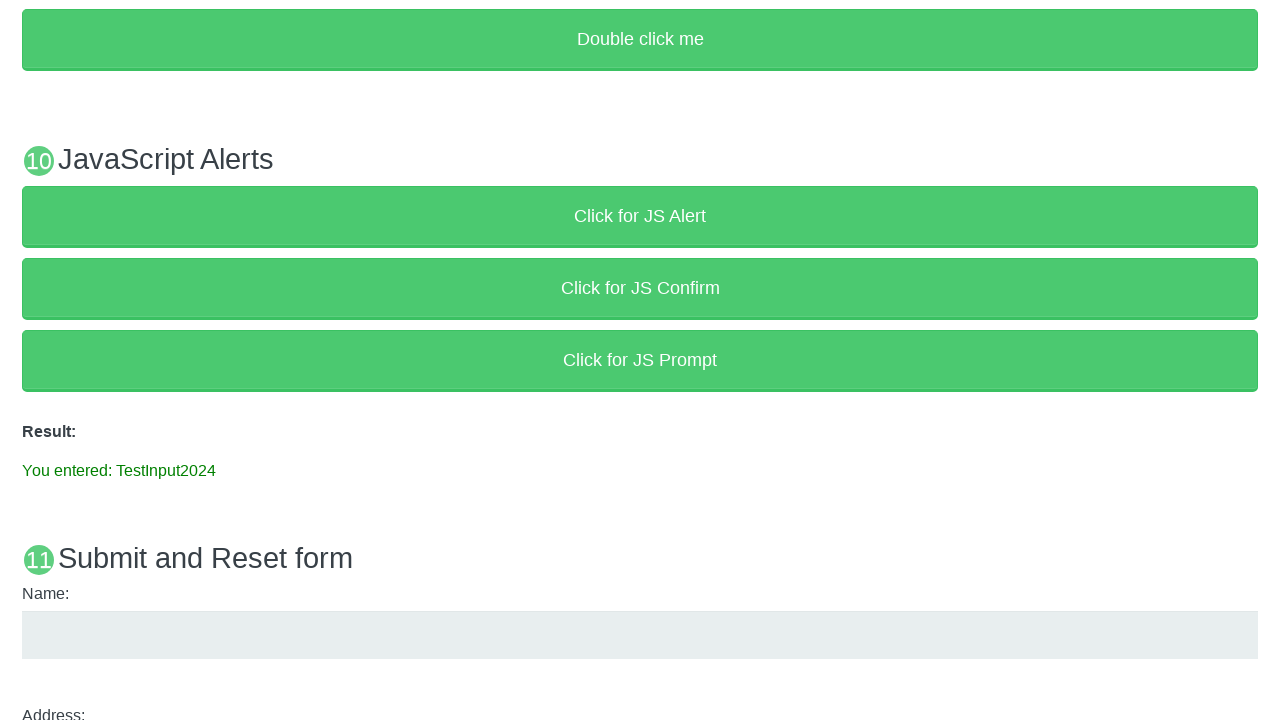

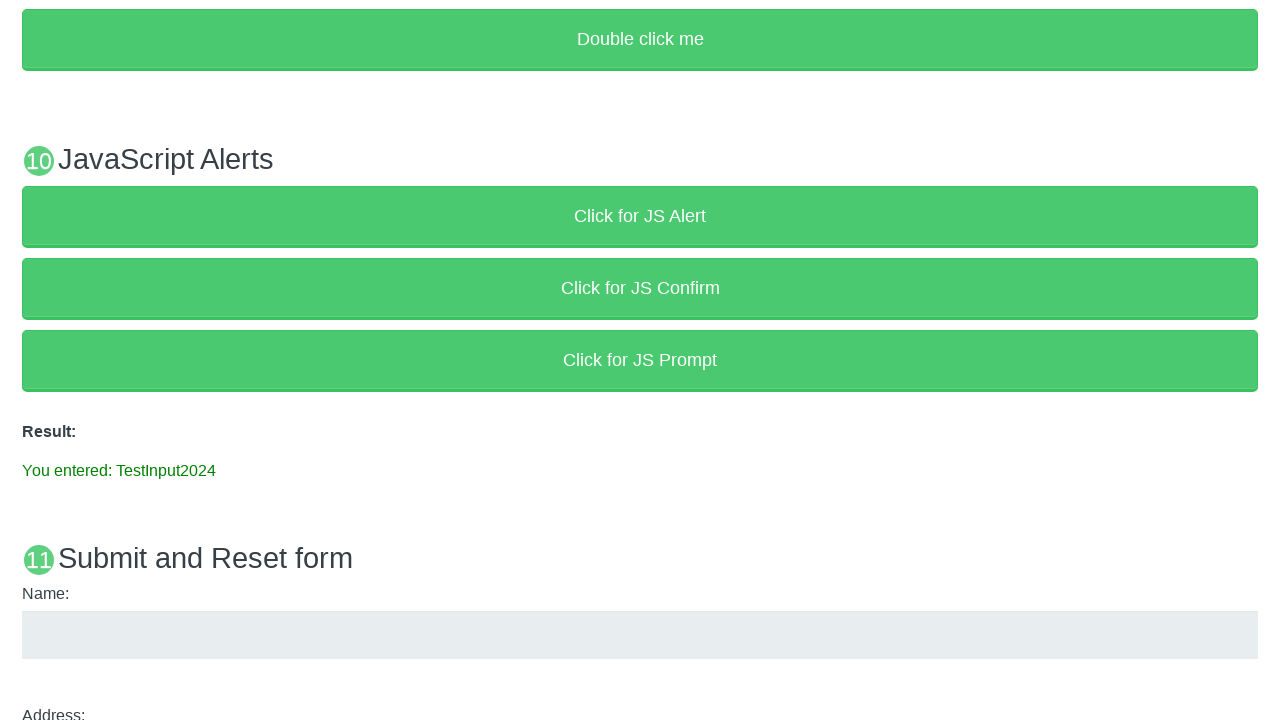